Opens the DemoBlaze homepage and verifies that the page loads correctly by checking the current URL

Starting URL: https://www.demoblaze.com/

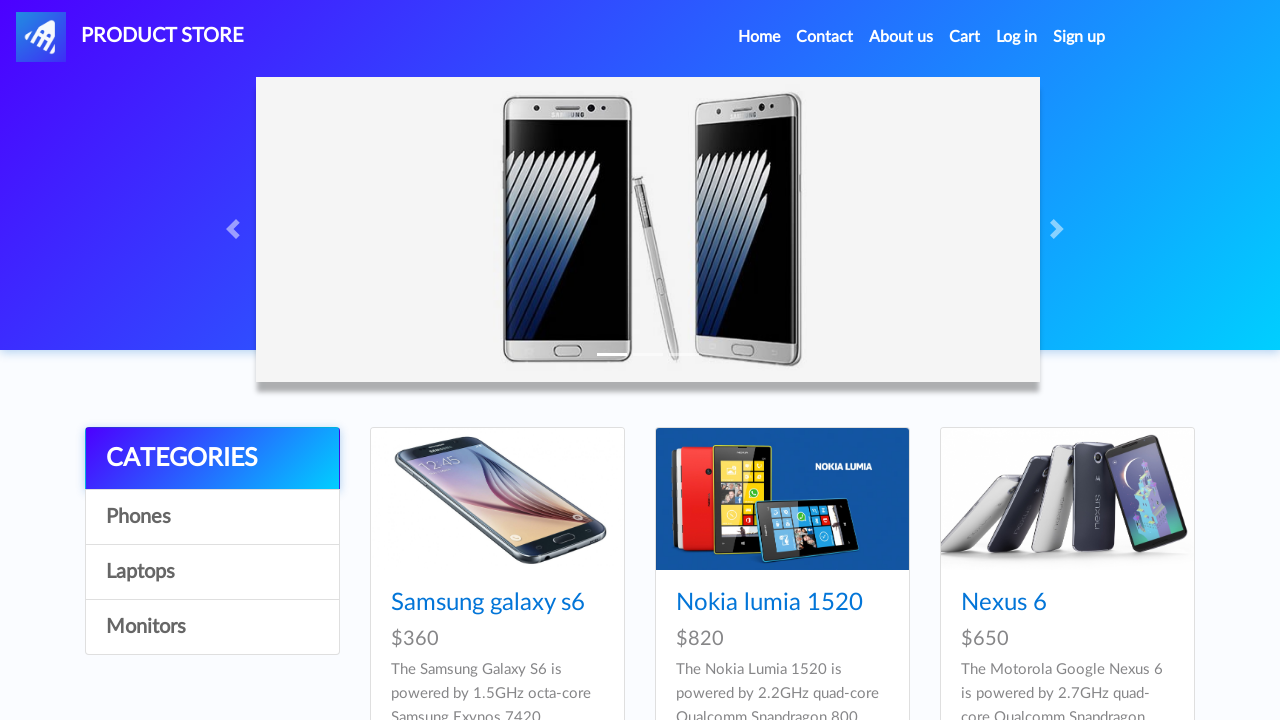

Navigated to DemoBlaze homepage
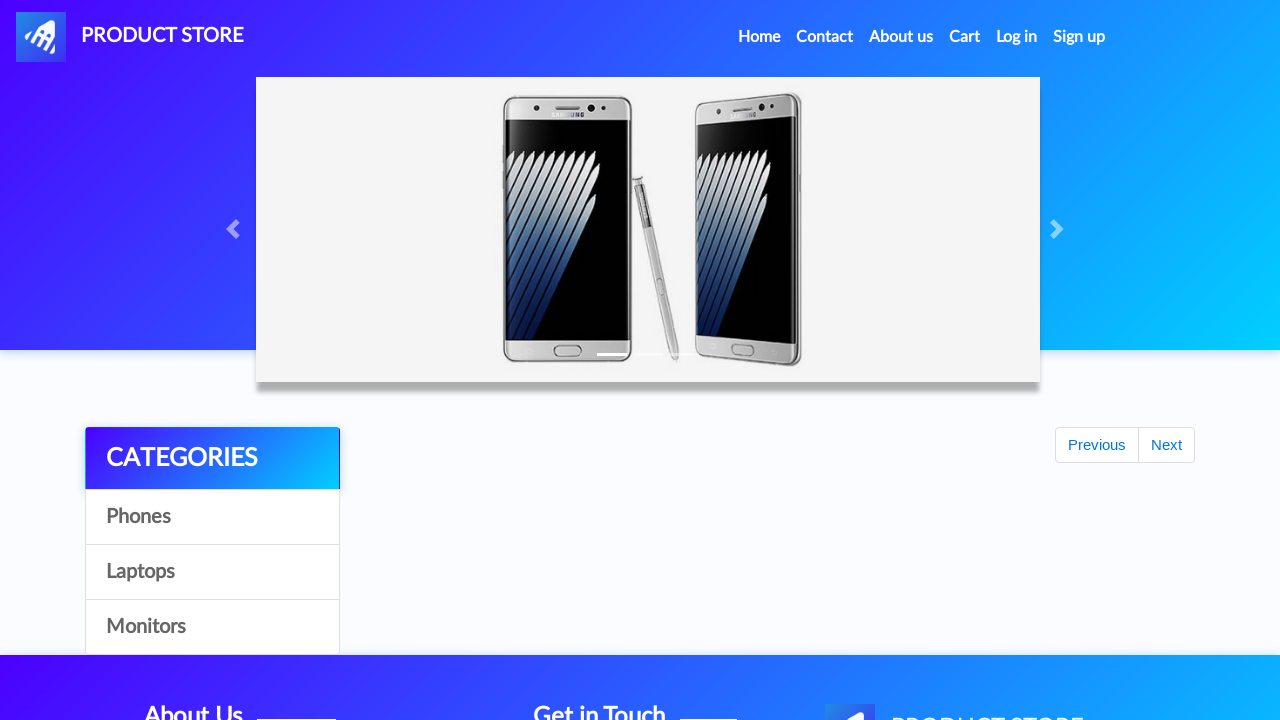

Verified that the current URL is https://www.demoblaze.com/
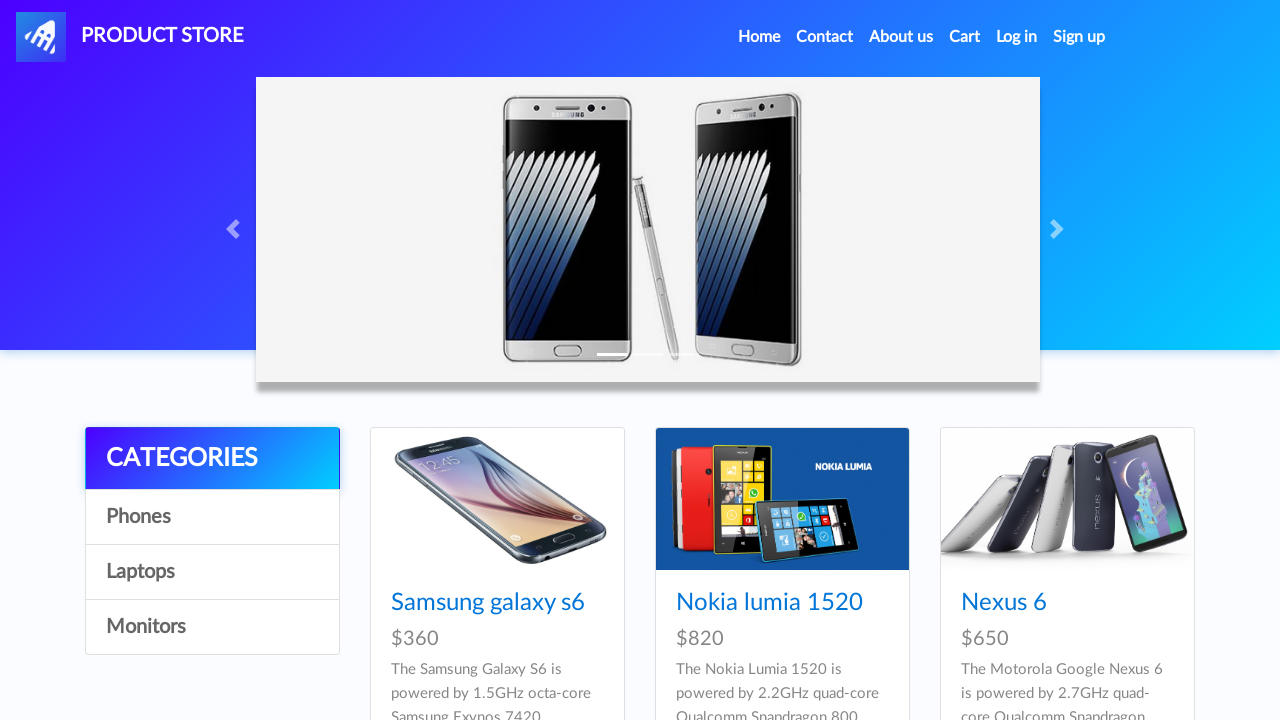

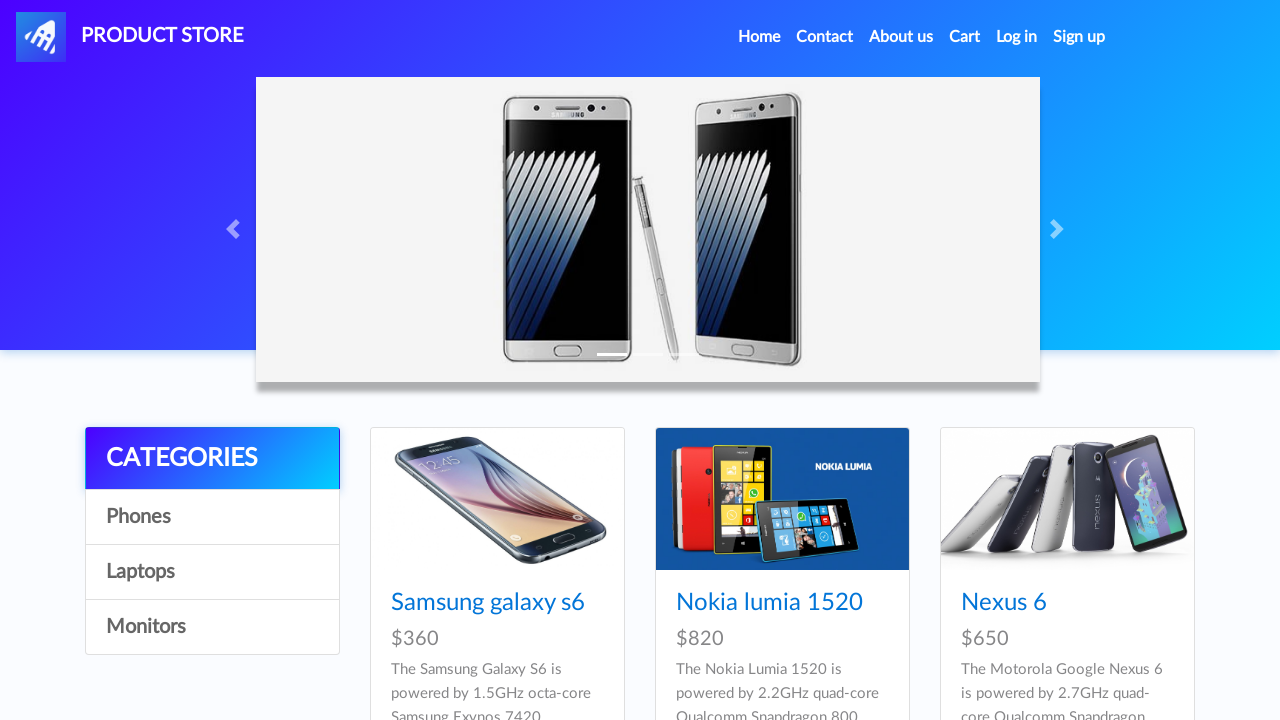